Tests simple alert functionality by clicking a button and accepting the alert dialog

Starting URL: https://demoqa.com/alerts

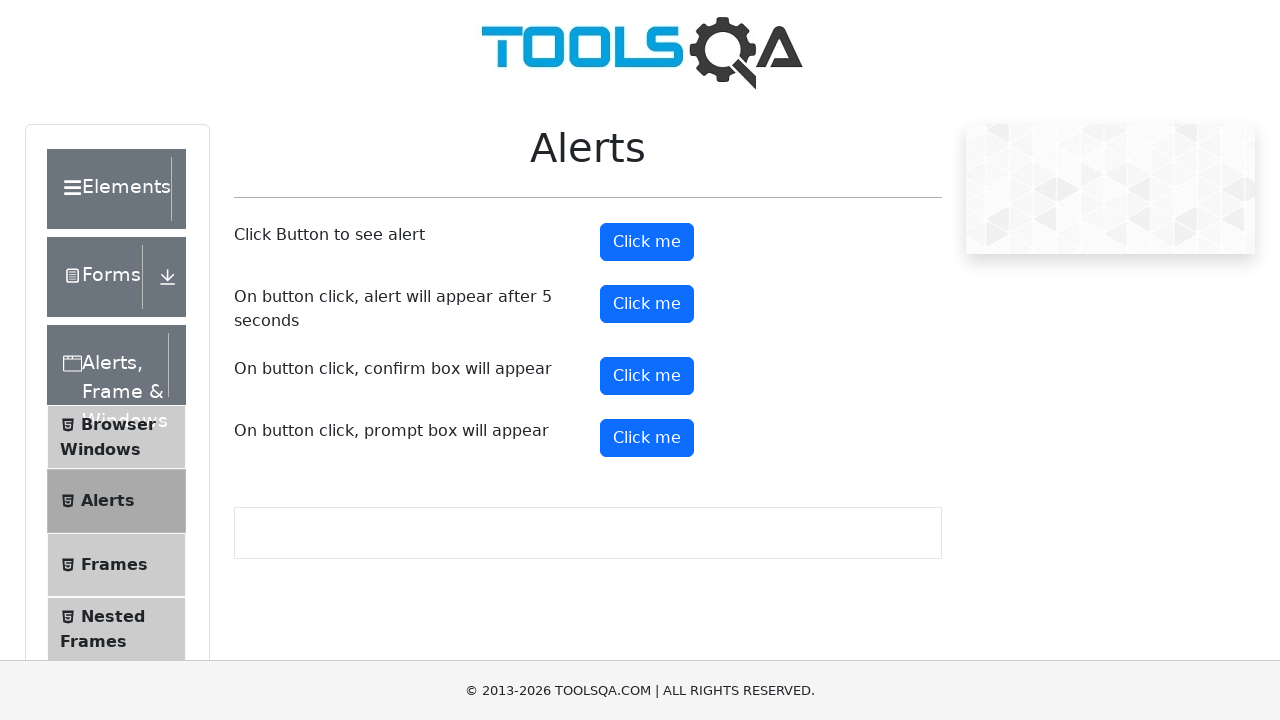

Set up dialog handler to accept alerts
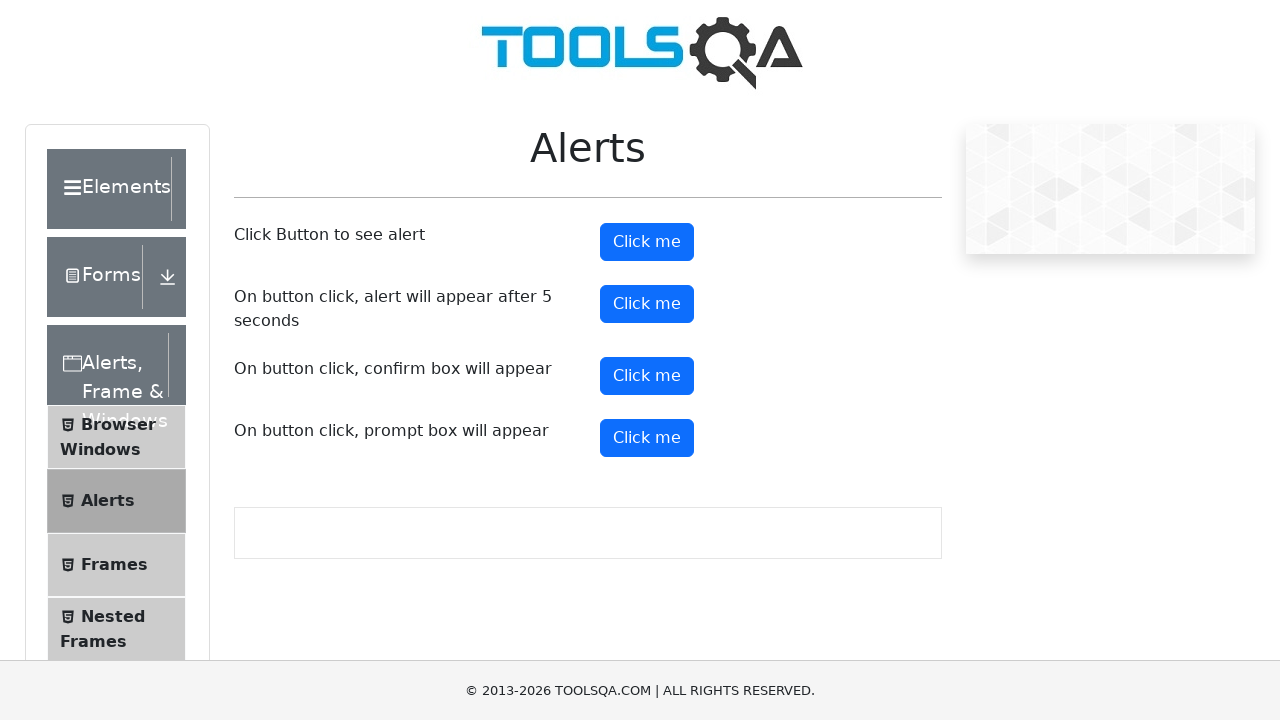

Clicked alert button to trigger simple alert dialog at (647, 242) on #alertButton
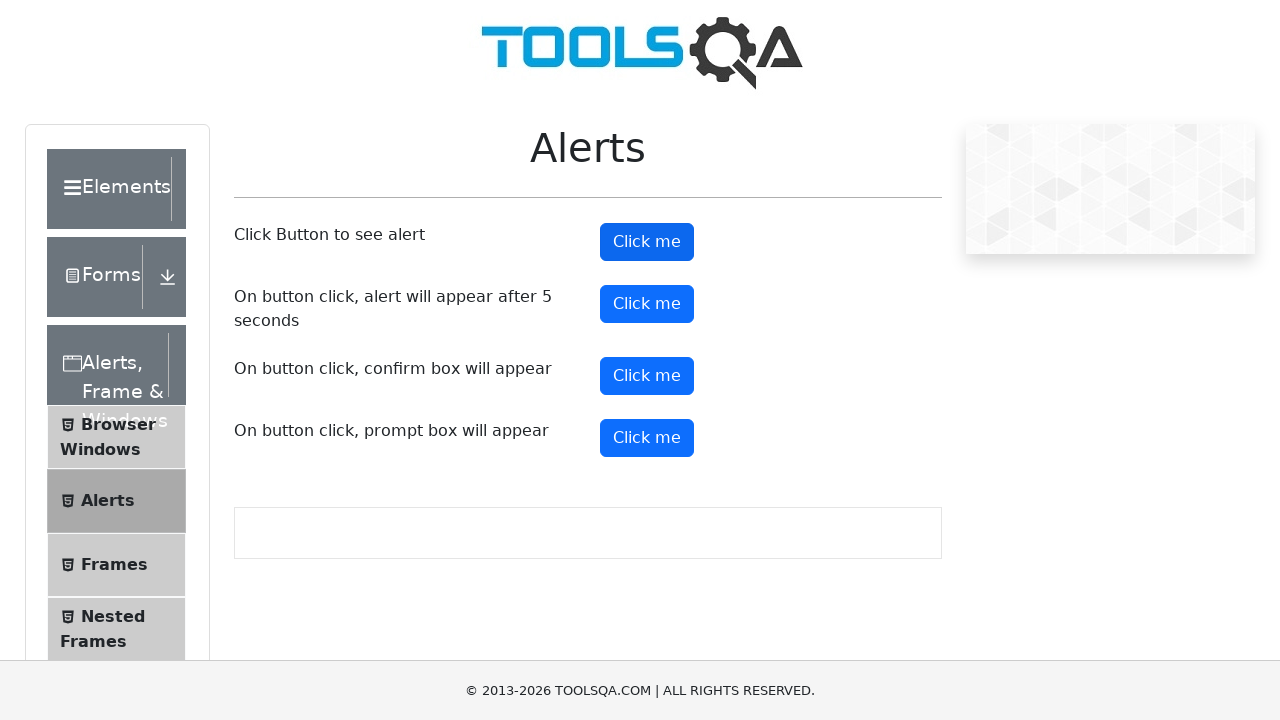

Waited for alert dialog to be processed
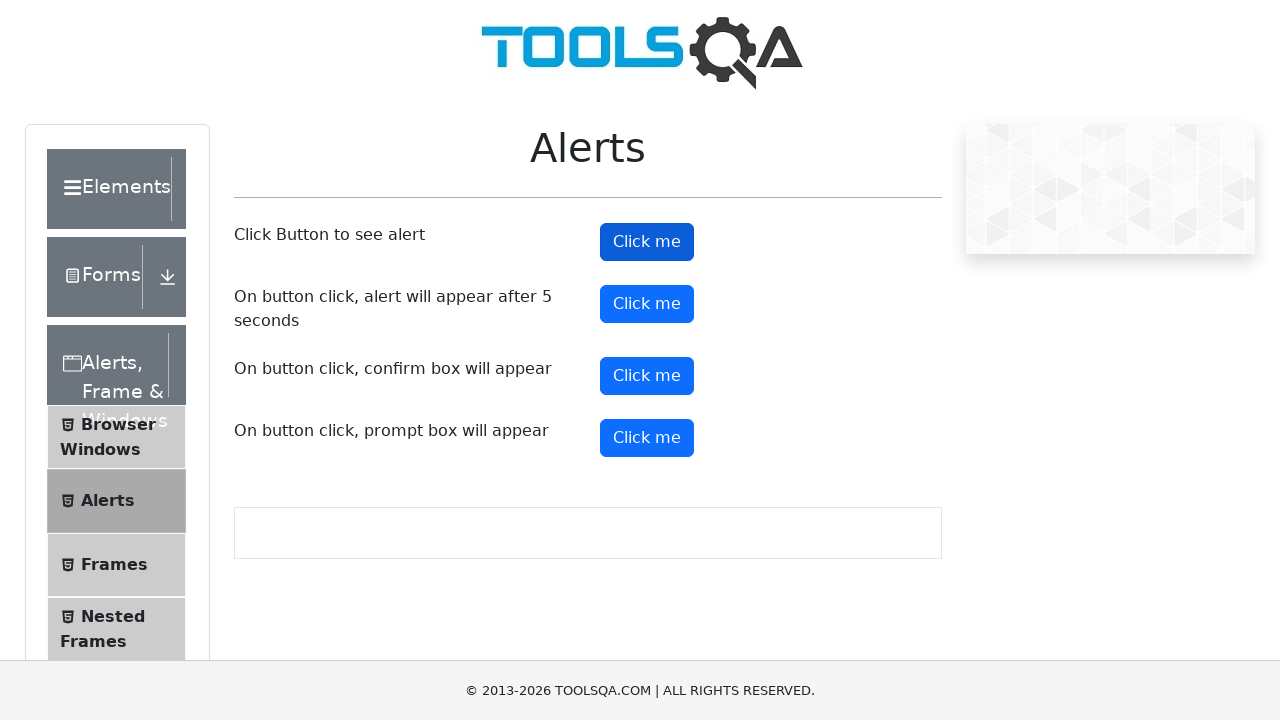

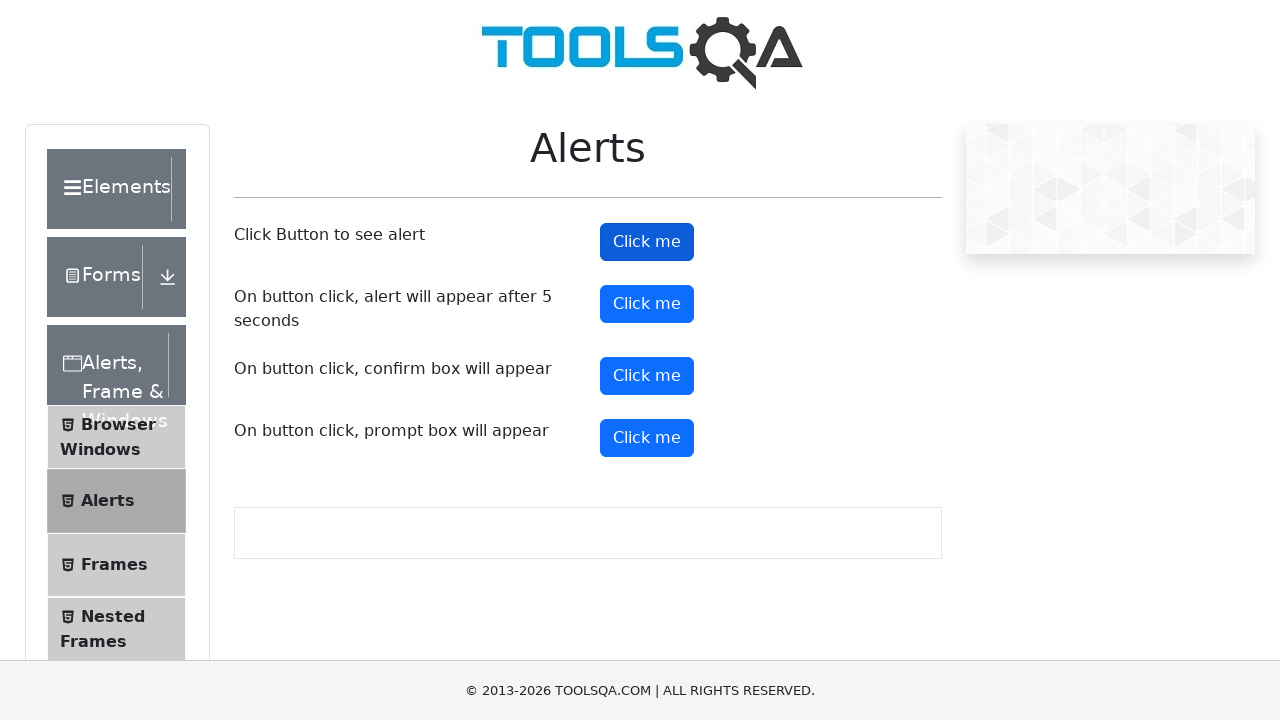